Tests file upload functionality by selecting a file and clicking the upload button, then verifies the upload success message is displayed

Starting URL: https://the-internet.herokuapp.com/upload

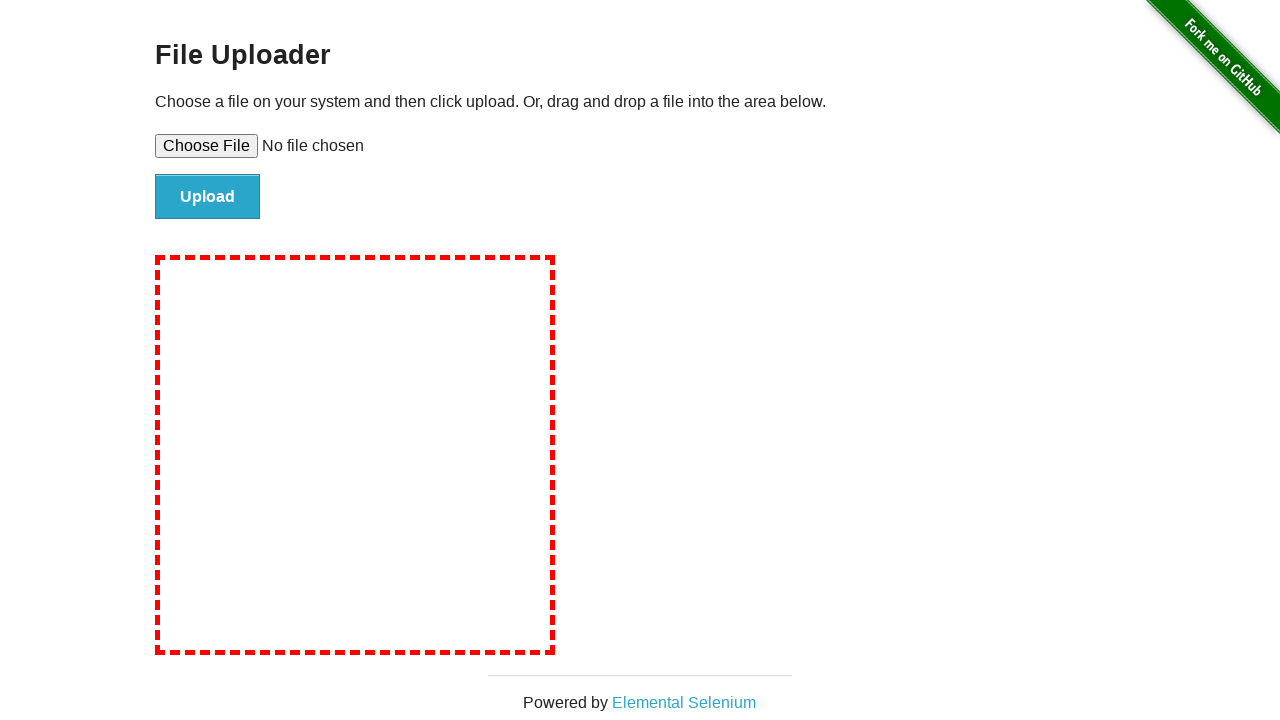

Selected file for upload using set_input_files
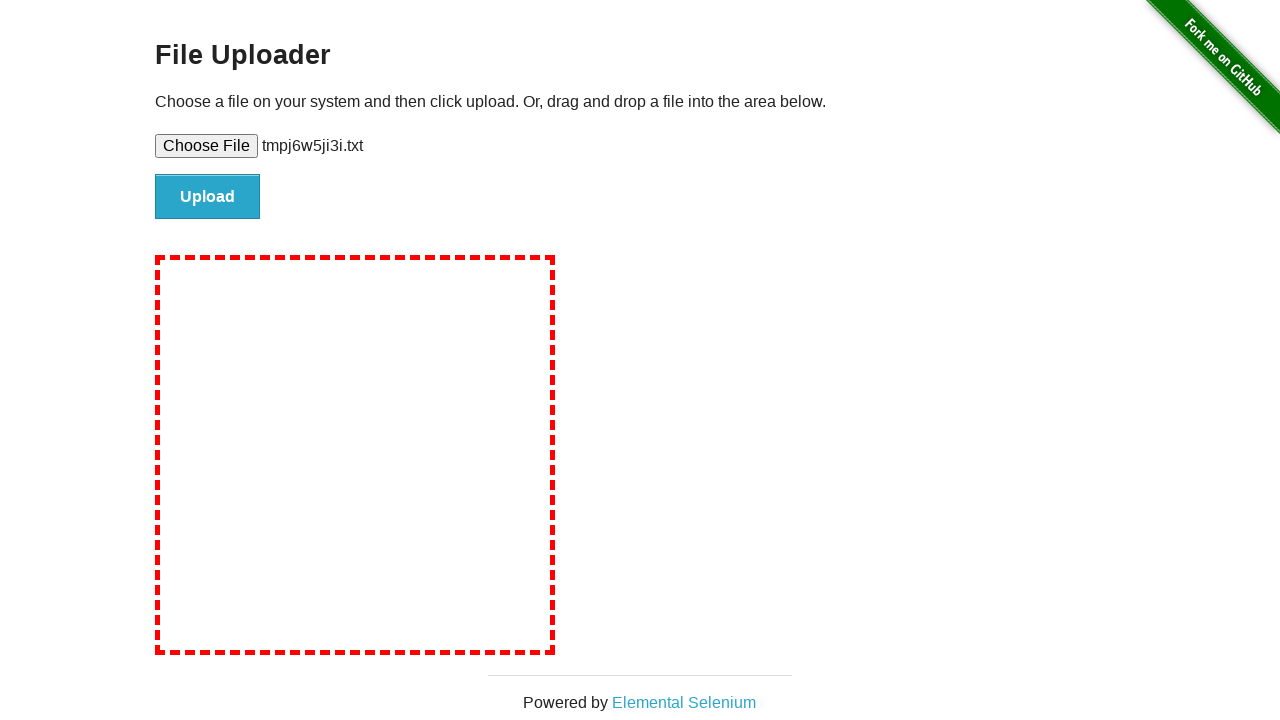

Clicked the upload button at (208, 197) on #file-submit
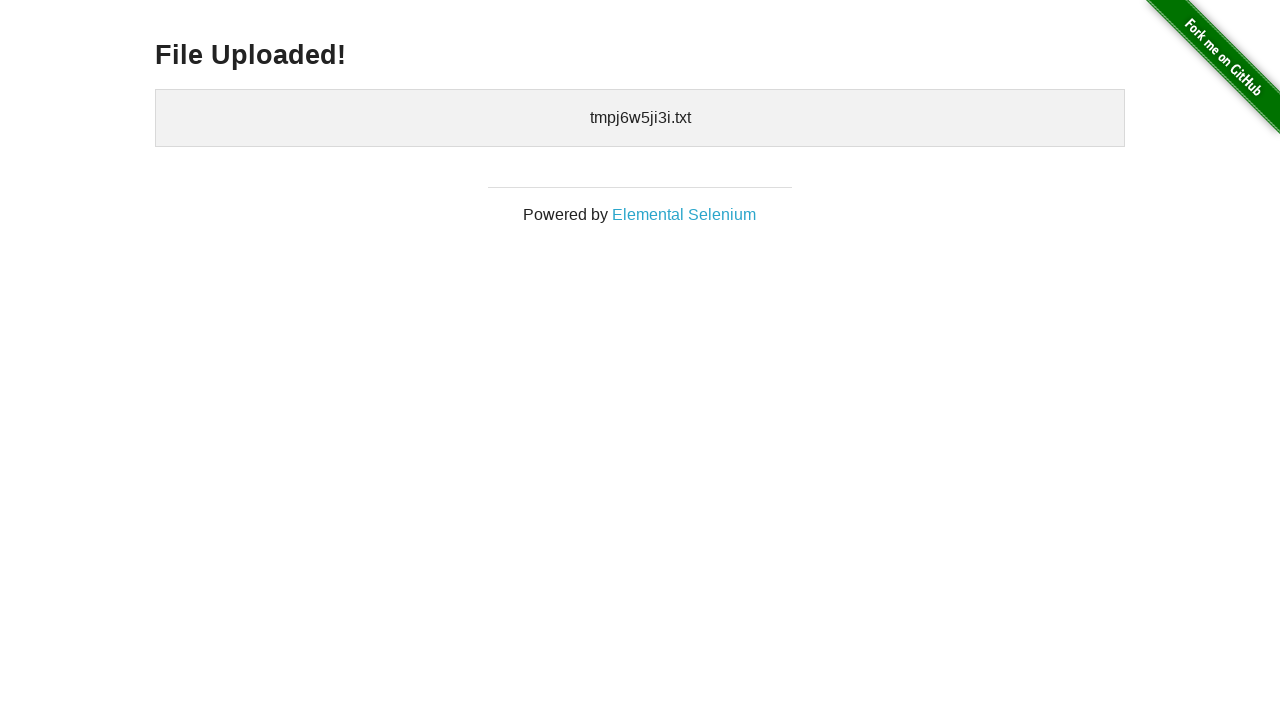

Upload success message element loaded
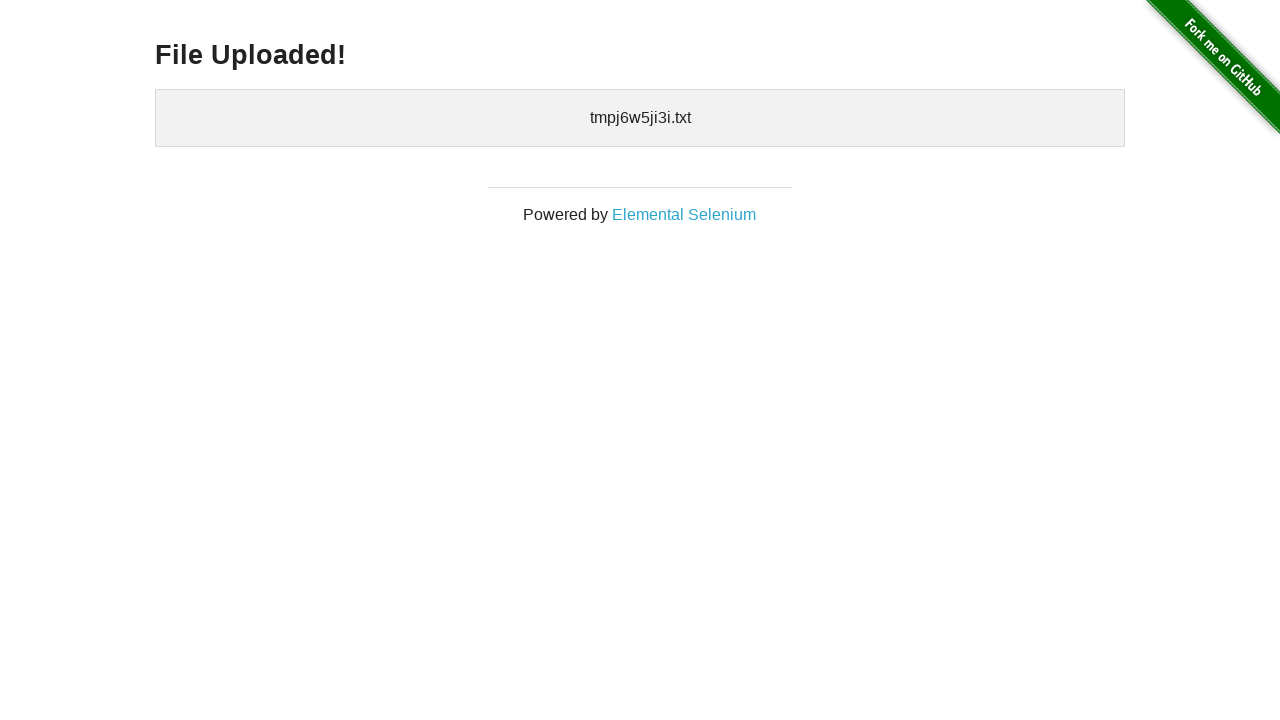

Located the upload success message element
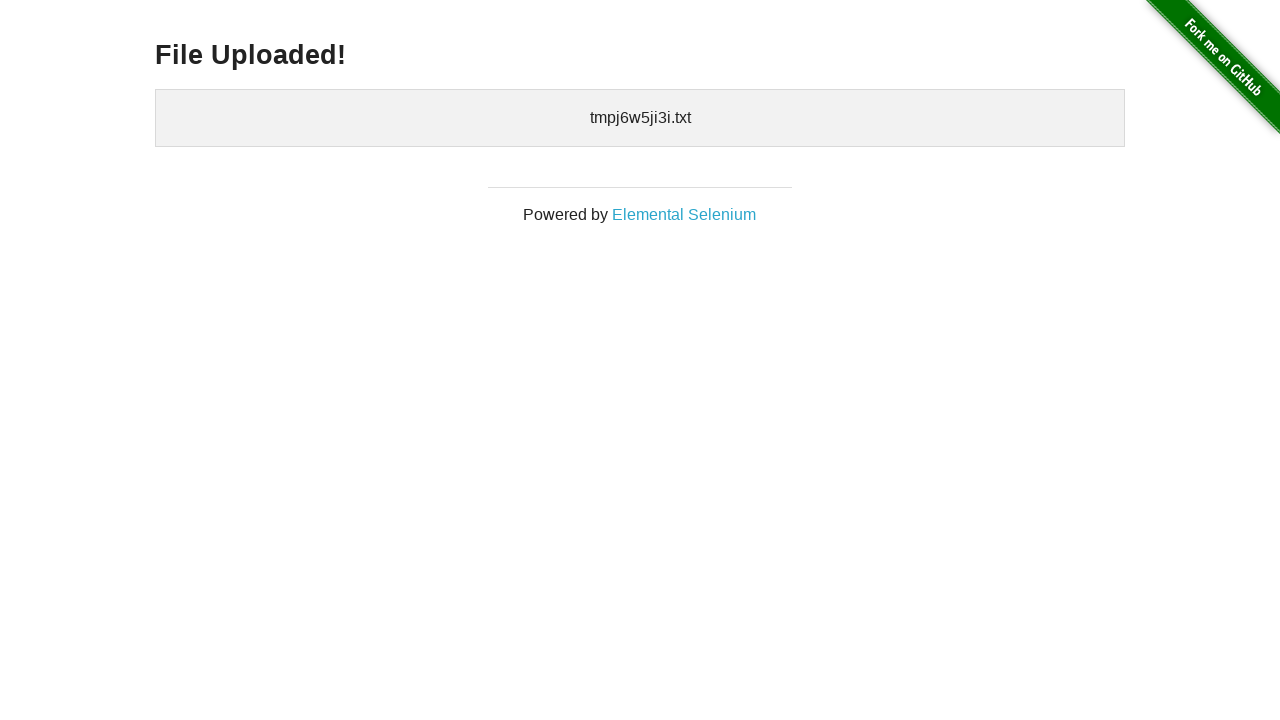

Verified upload success message is visible
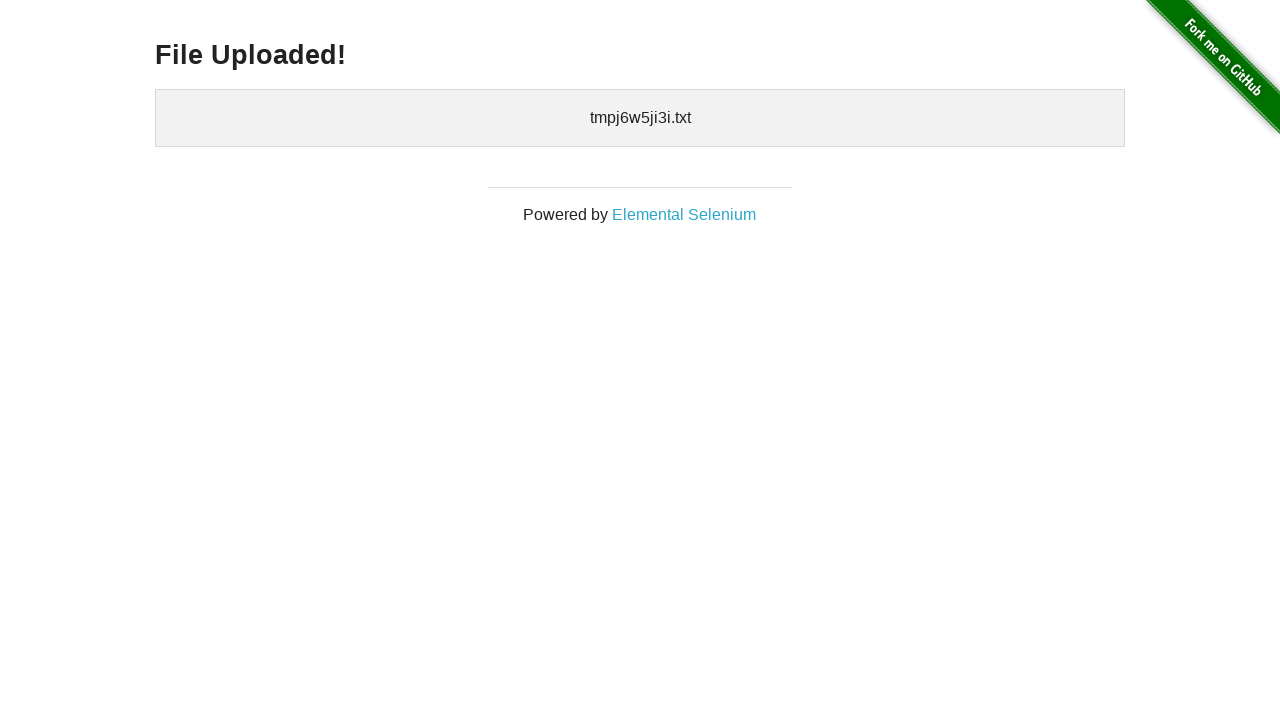

Verified upload success message text is 'File Uploaded!'
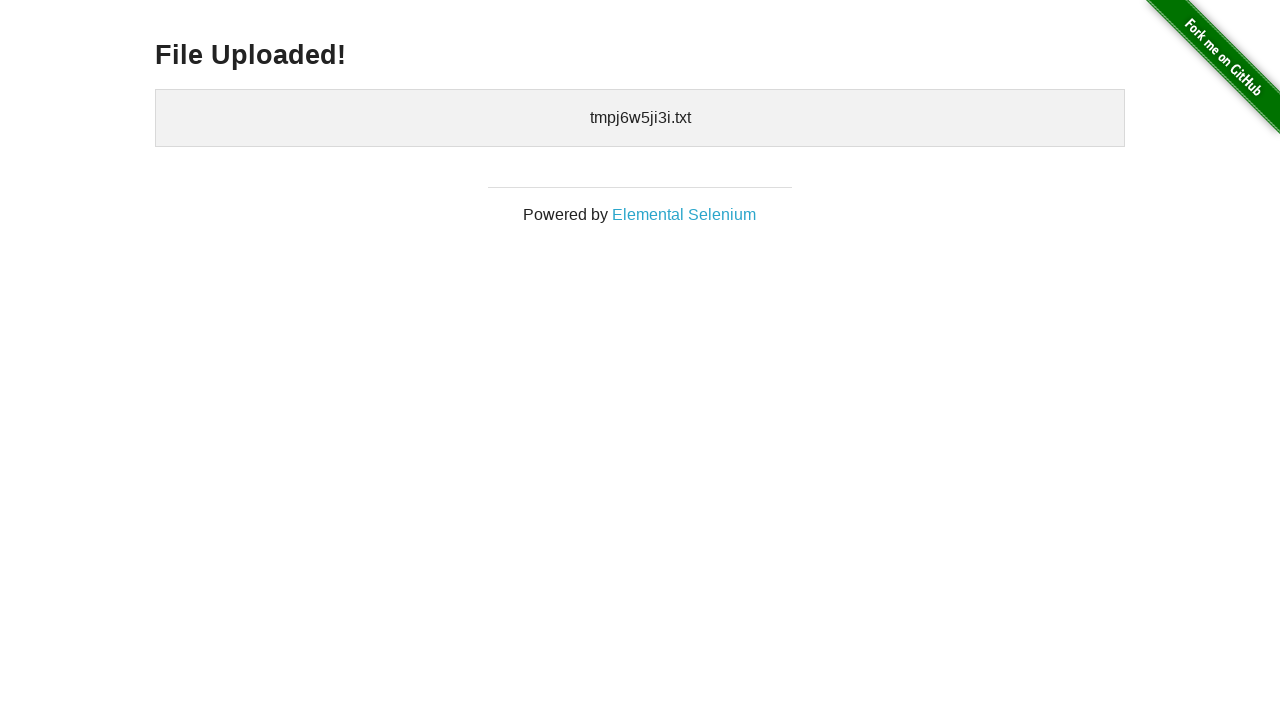

Cleaned up temporary file
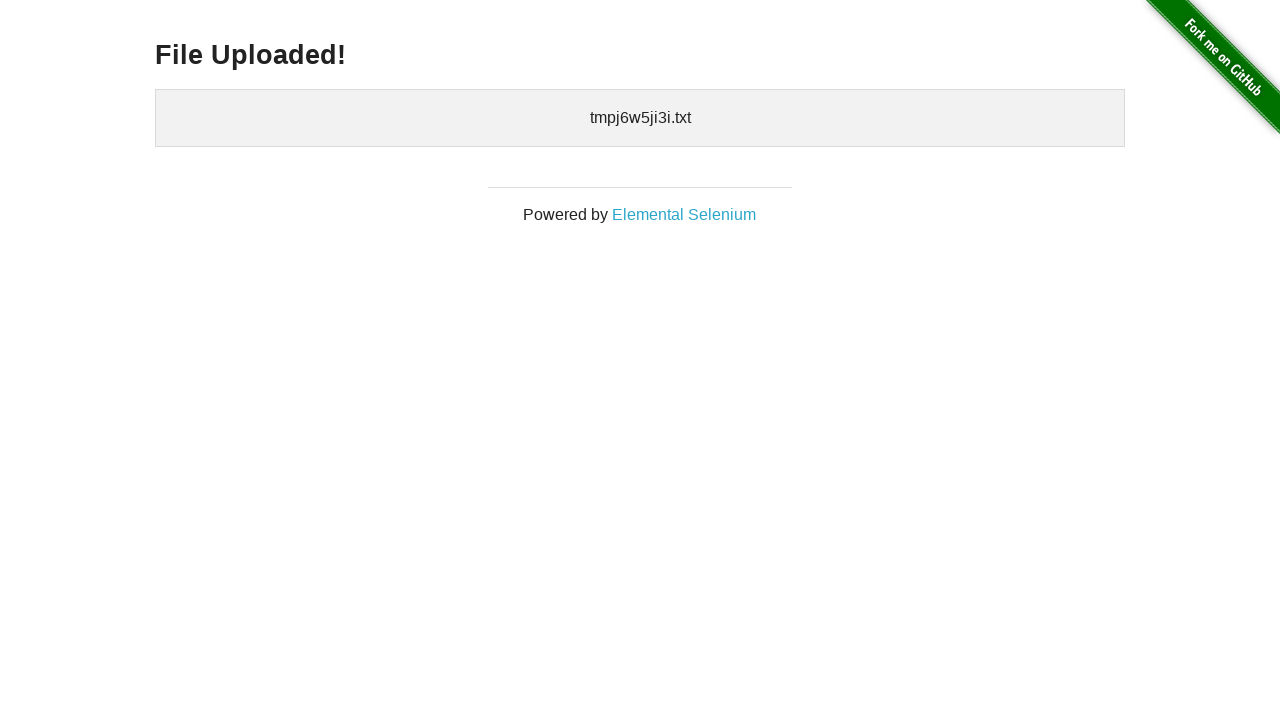

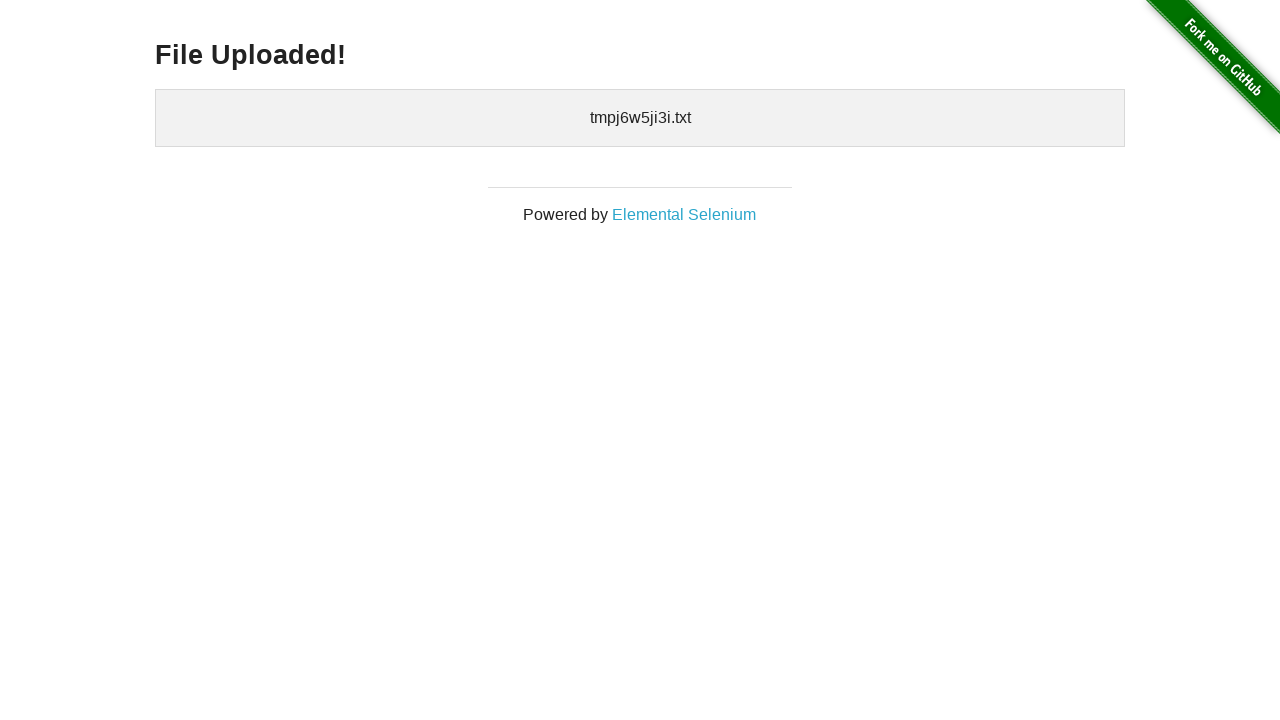